Tests AJAX data loading by clicking a button and waiting for async content to appear

Starting URL: http://uitestingplayground.com/ajax

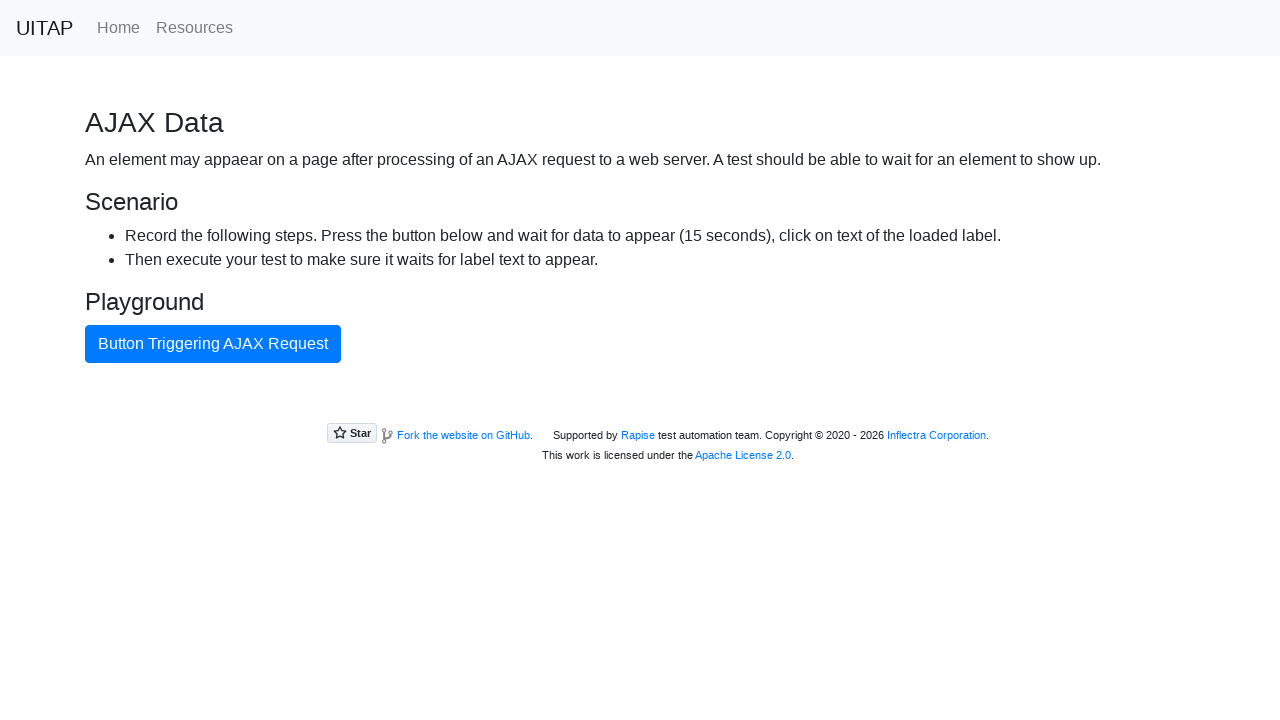

Clicked primary button to trigger AJAX request at (213, 344) on .btn-primary
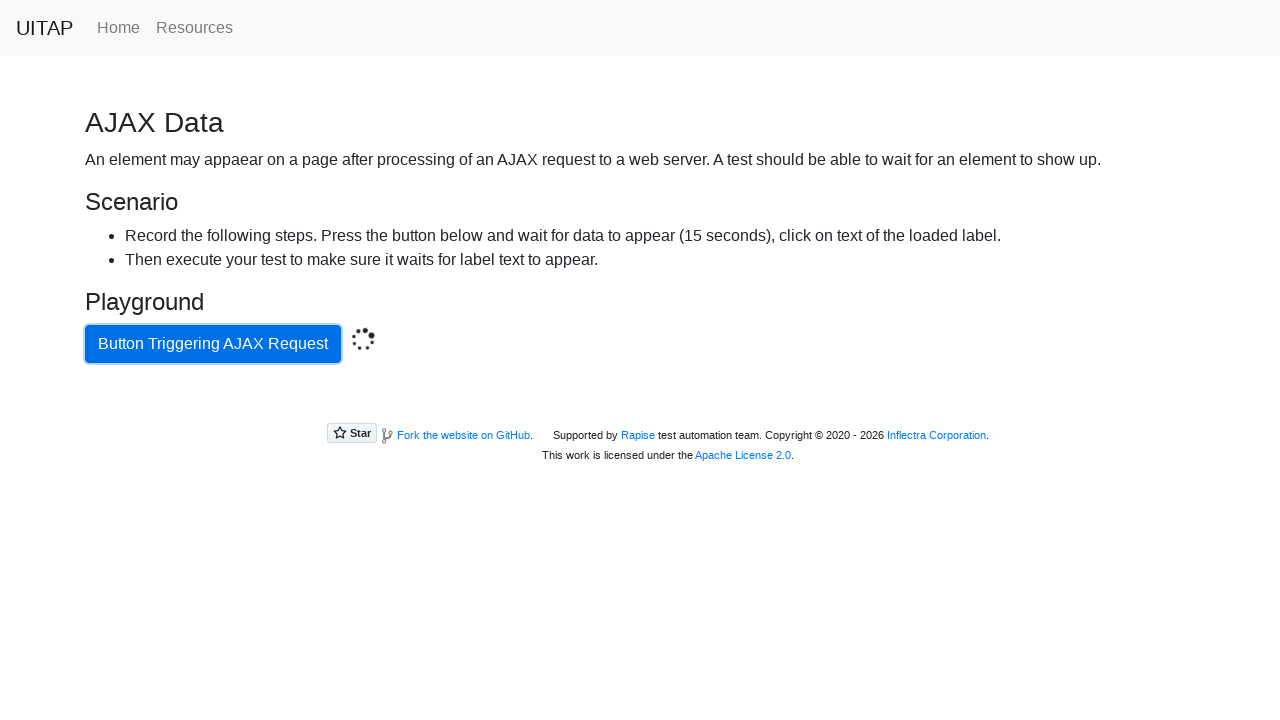

AJAX content with success indicator loaded and became visible
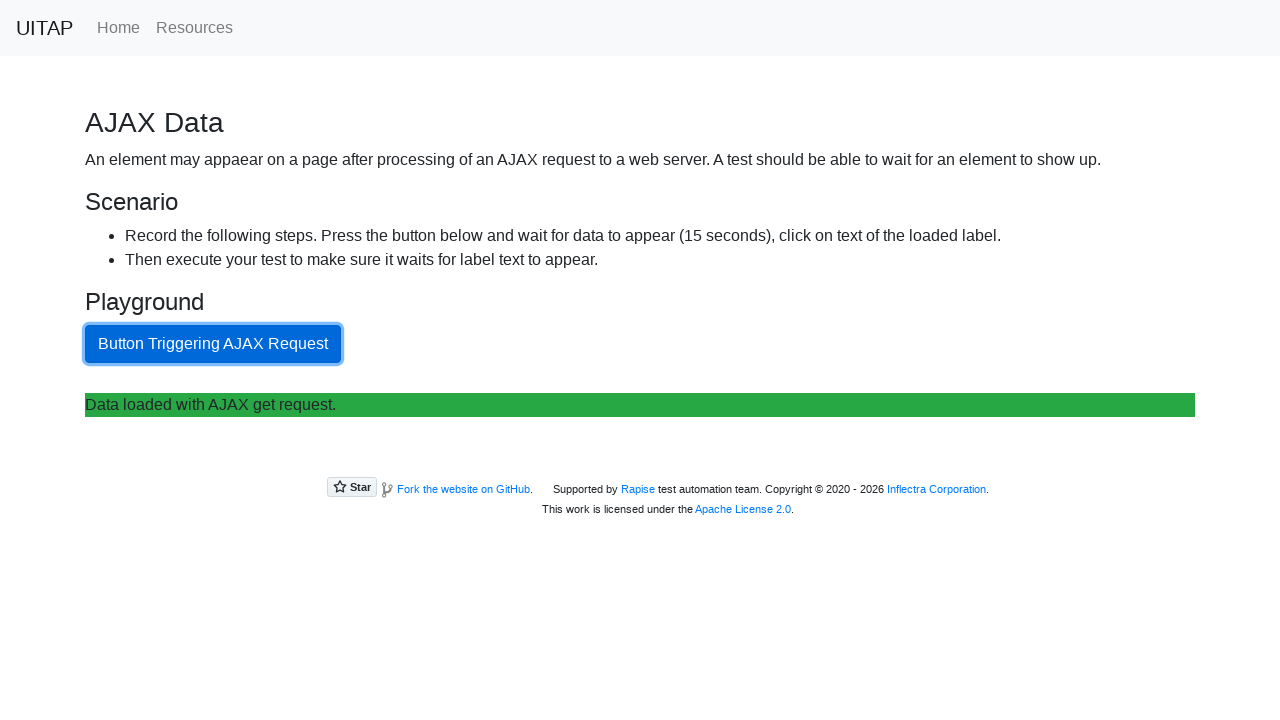

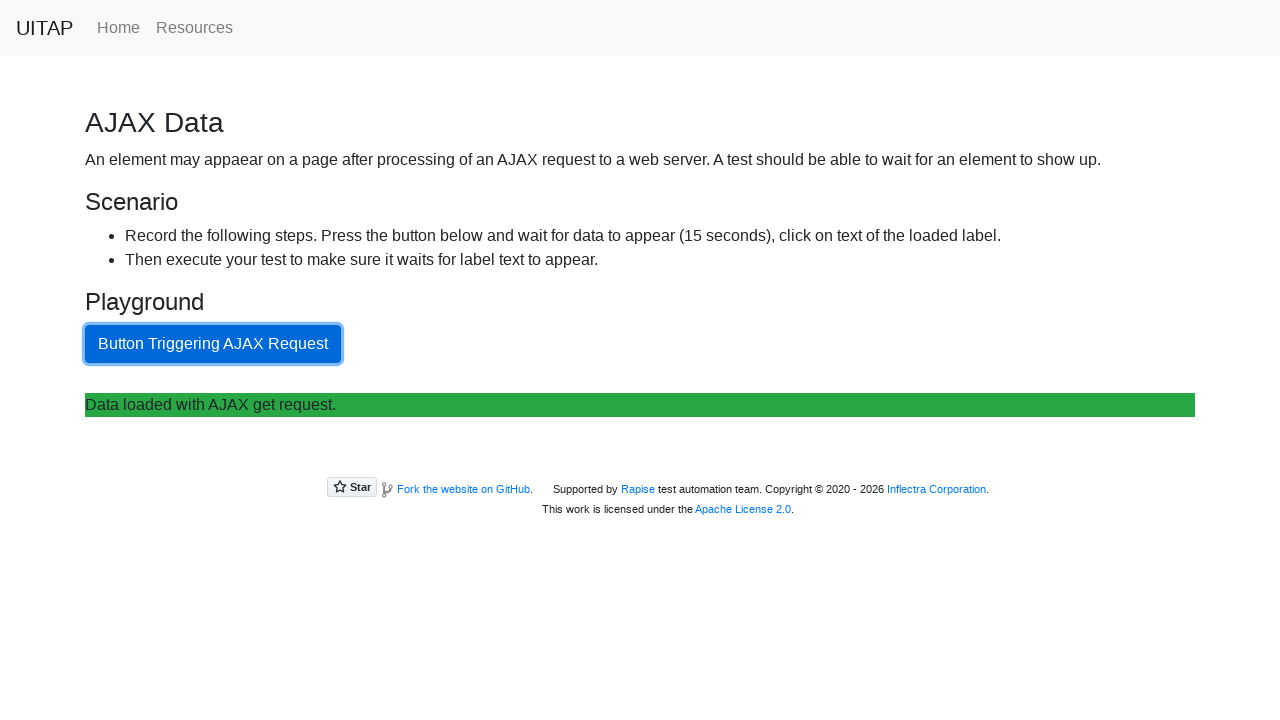